Tests navigation on Playwright documentation site by clicking the "Get started" link and verifying the Installation heading is visible

Starting URL: https://playwright.dev/

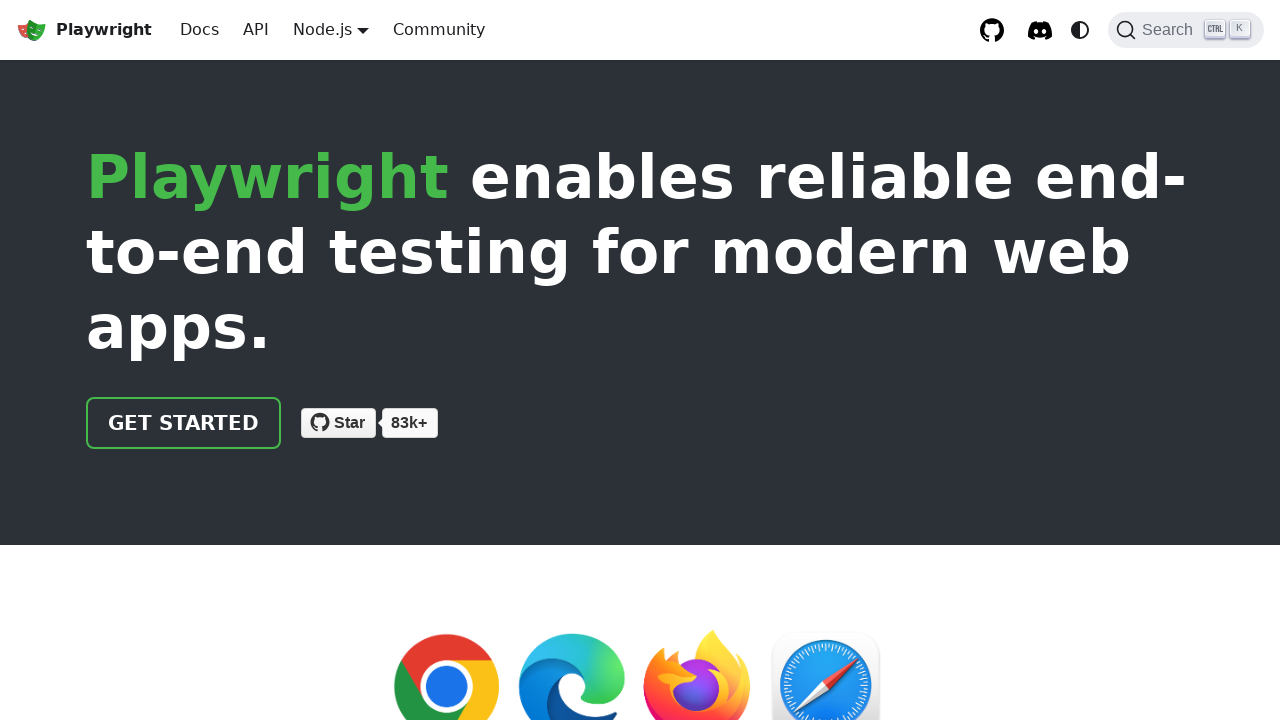

Clicked 'Get started' link on Playwright documentation site at (184, 423) on internal:role=link[name="Get started"i]
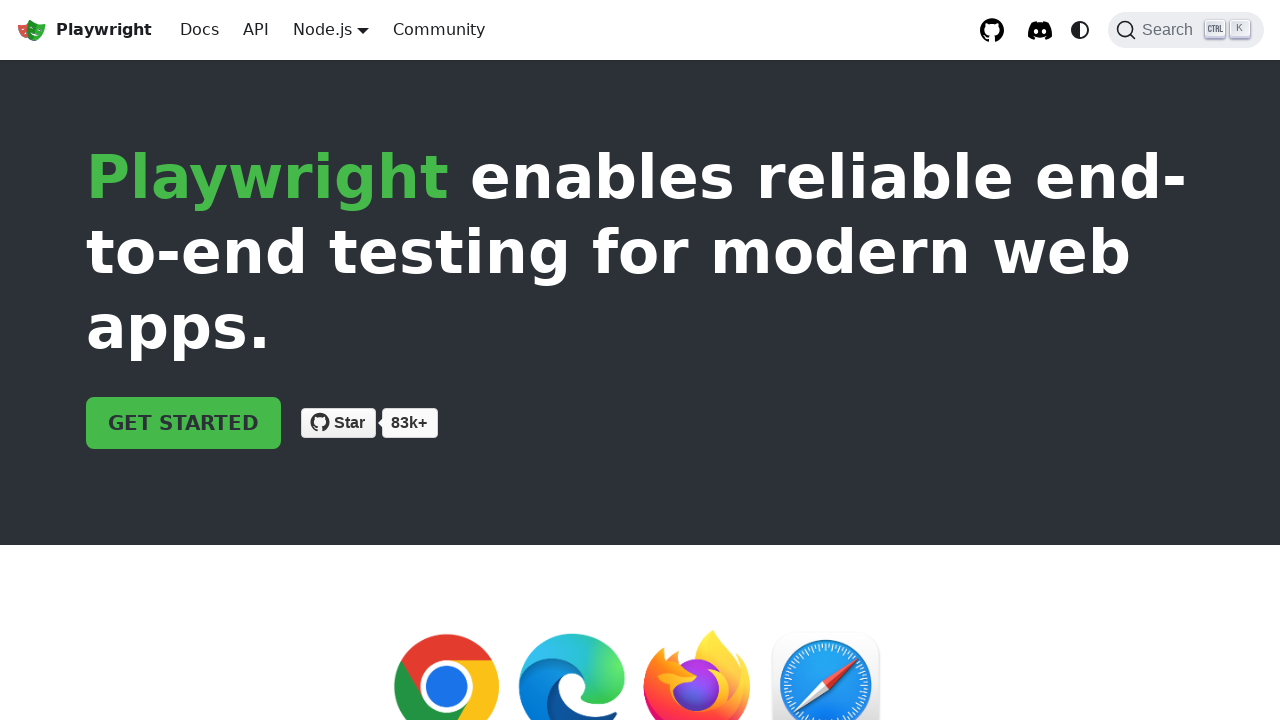

Installation heading became visible after navigation
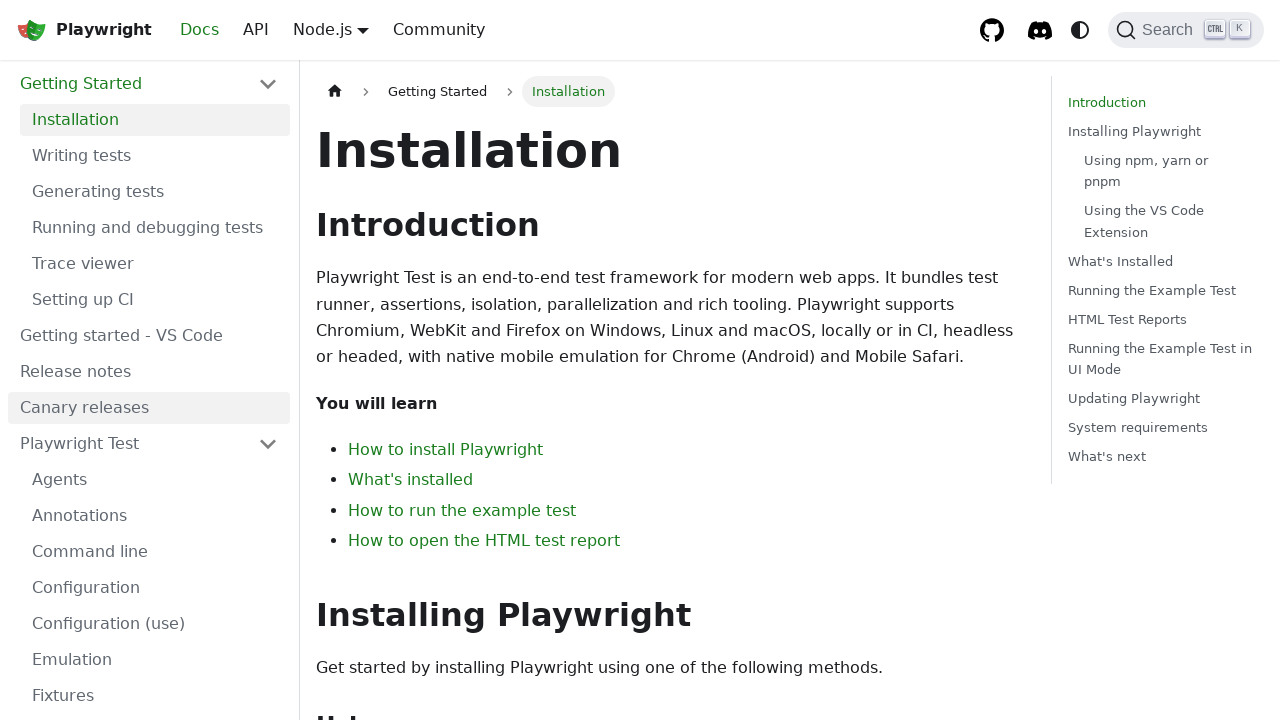

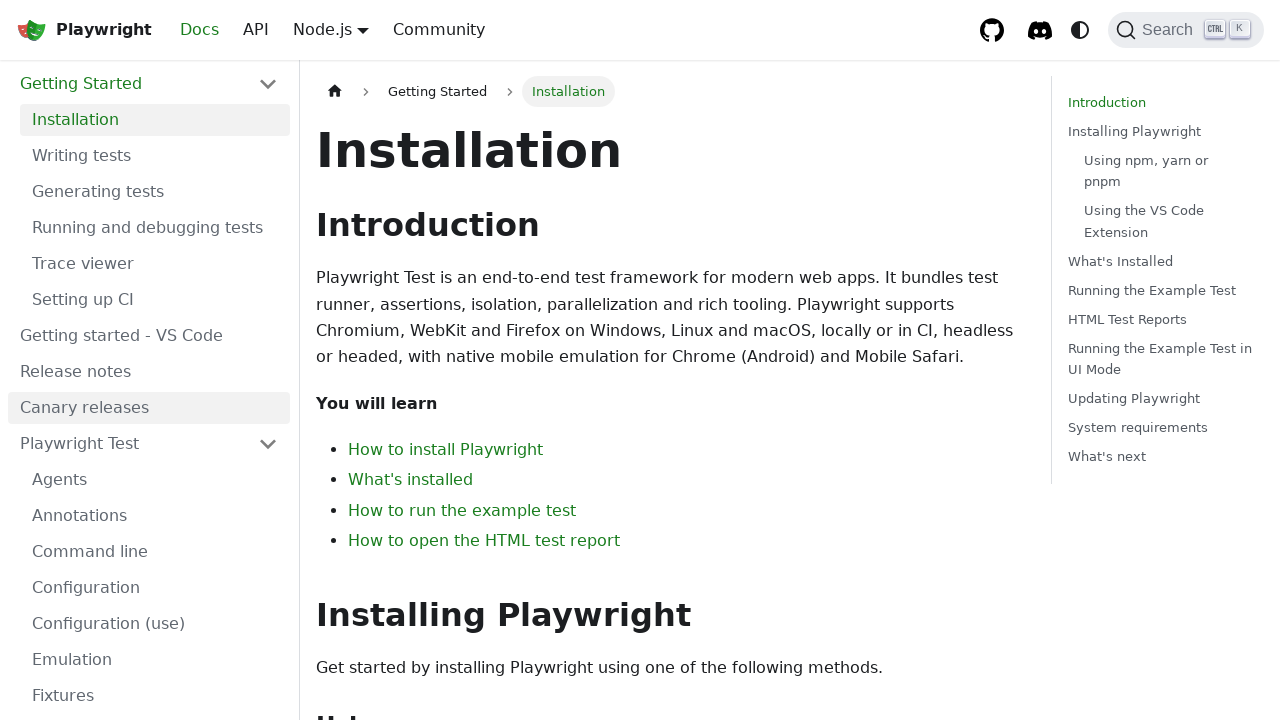